Tests the calculator's clear button functionality by pressing a numeric key (1) followed by the clear button (c)

Starting URL: https://www.online-calculator.com/full-screen-calculator/

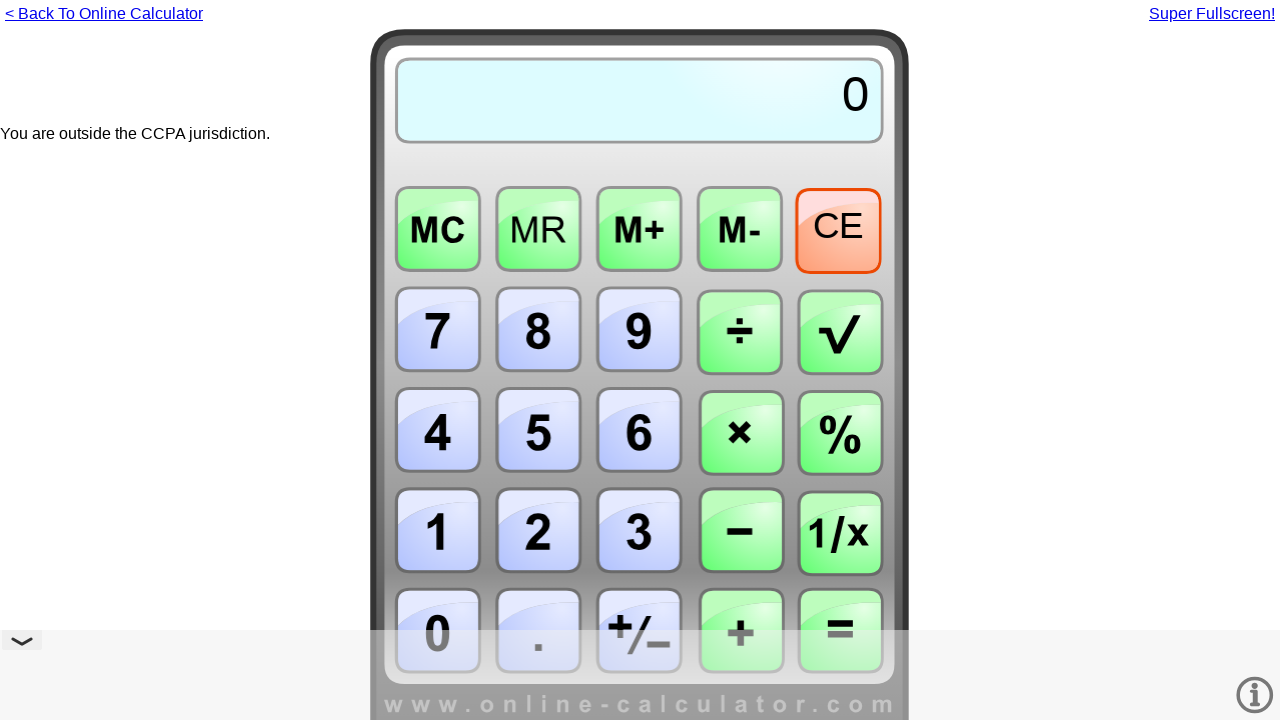

Pressed numeric key 1 on calculator
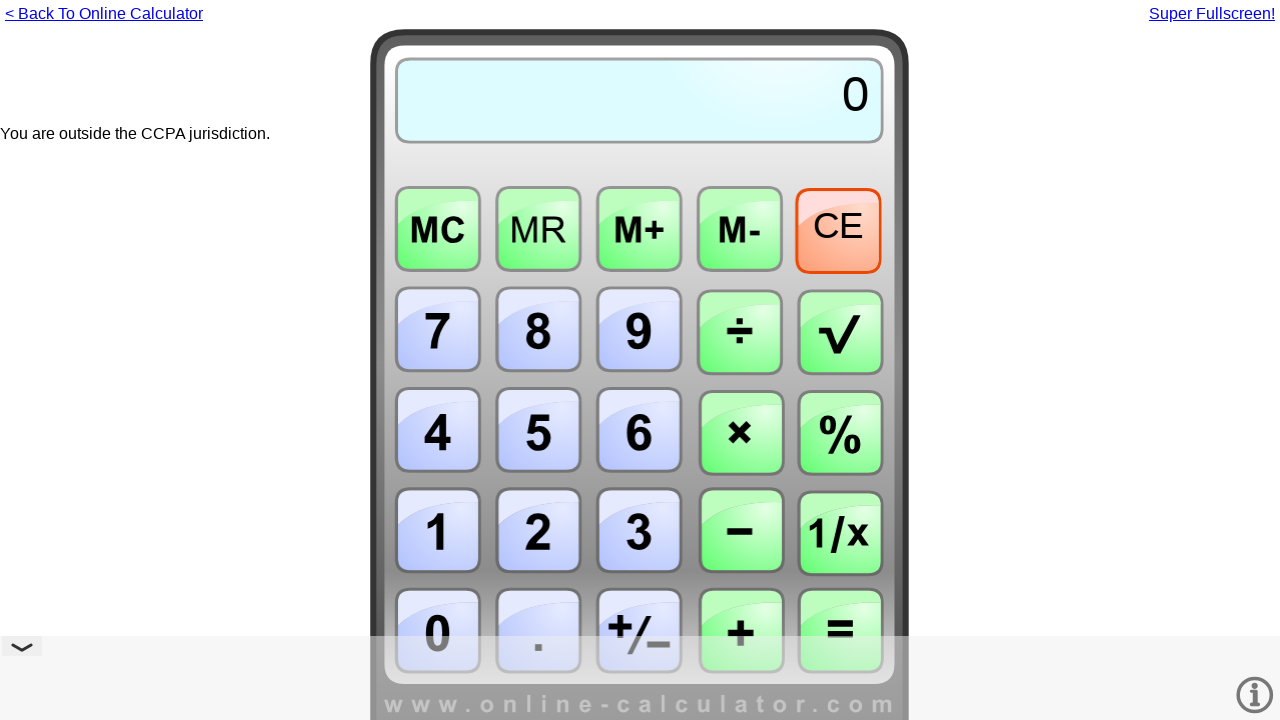

Pressed clear button (c) to test clear functionality
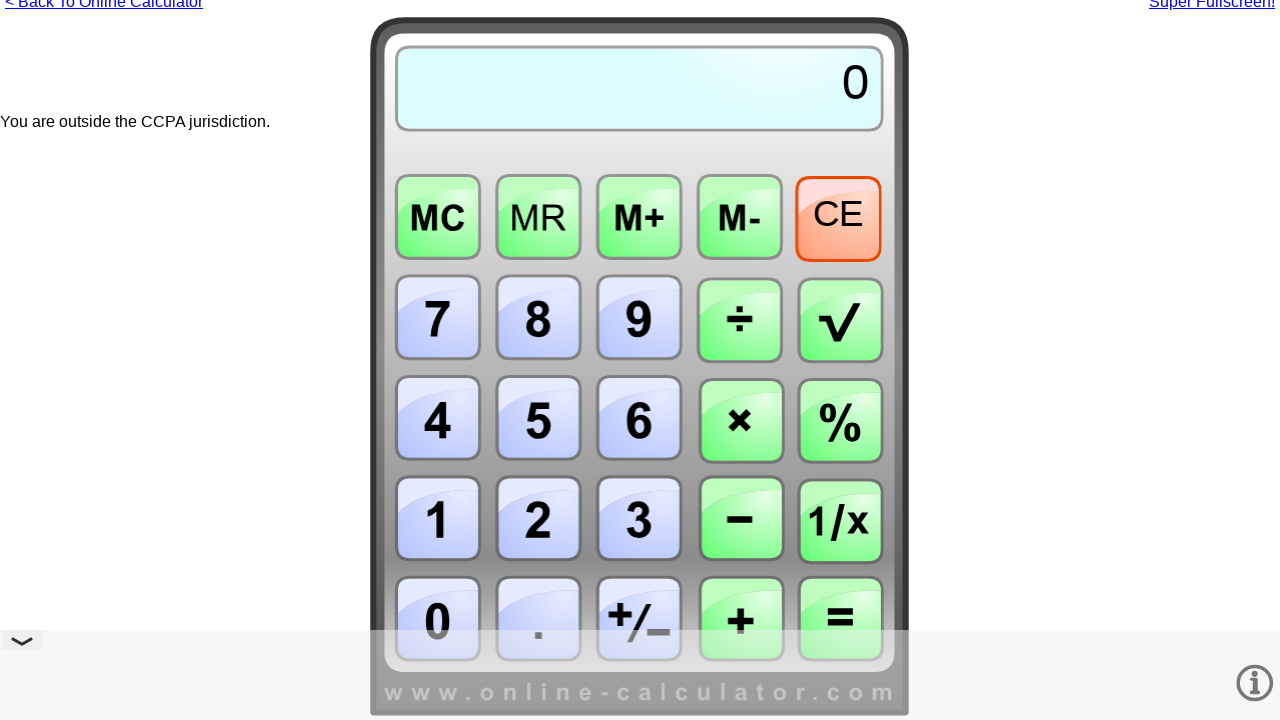

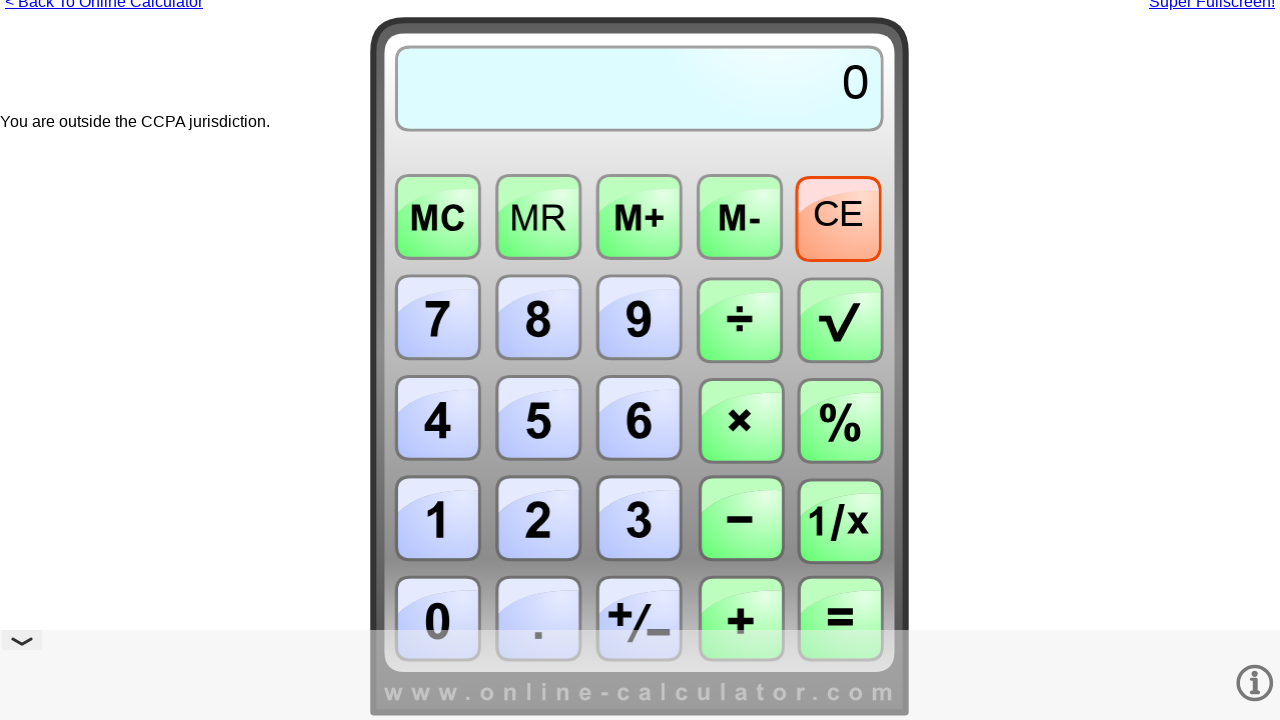